Navigates to JPL Space image gallery, clicks the full image button to view a featured Mars image in a lightbox.

Starting URL: https://data-class-jpl-space.s3.amazonaws.com/JPL_Space/index.html

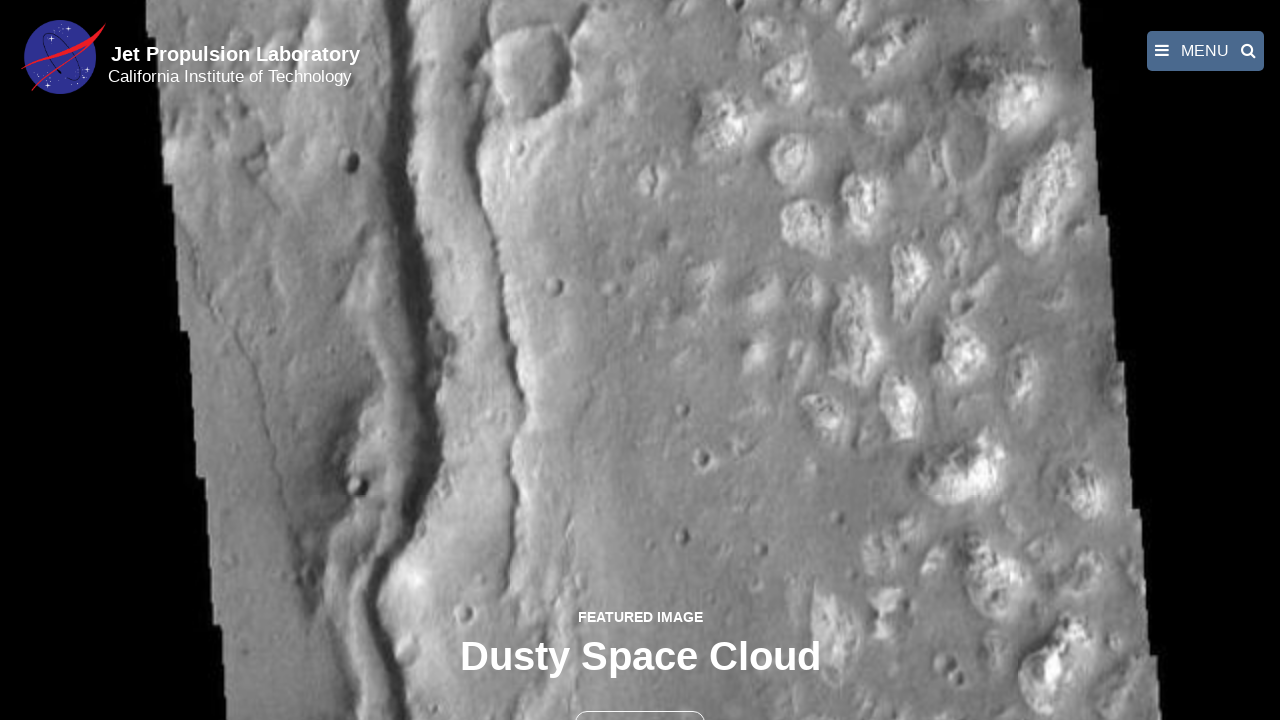

Navigated to JPL Space image gallery
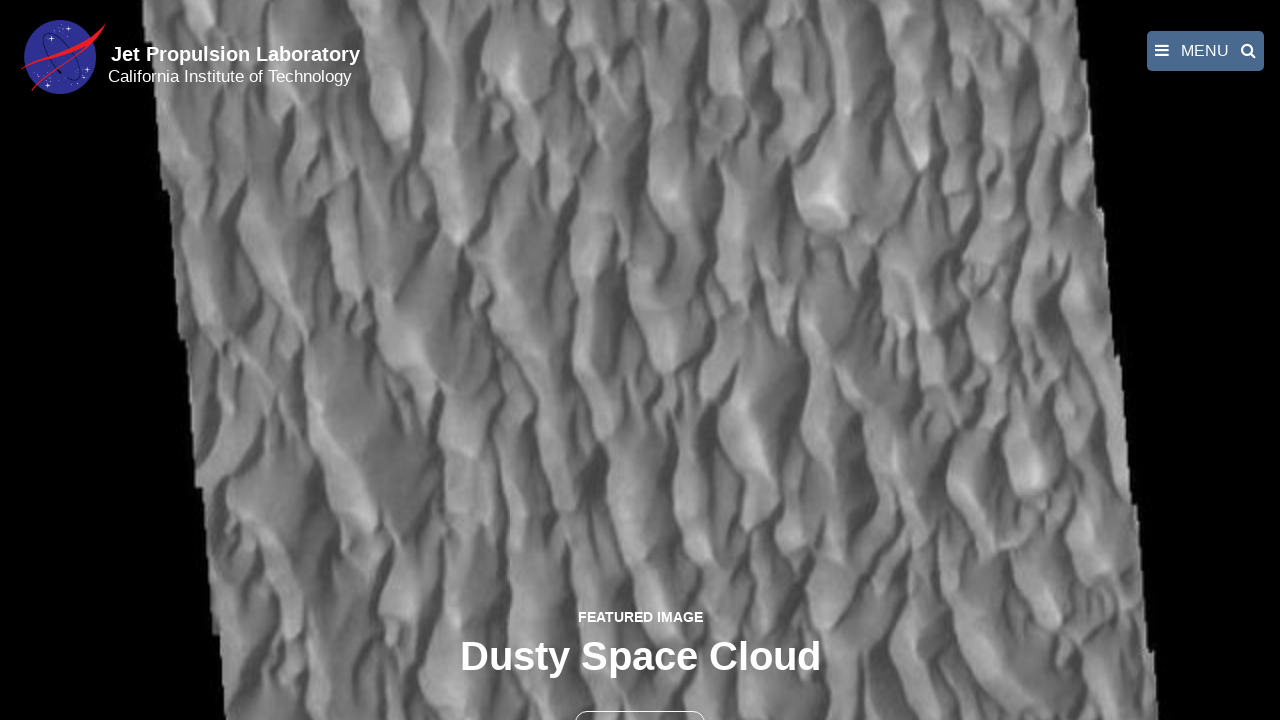

Clicked full image button to view featured Mars image at (640, 699) on button >> nth=1
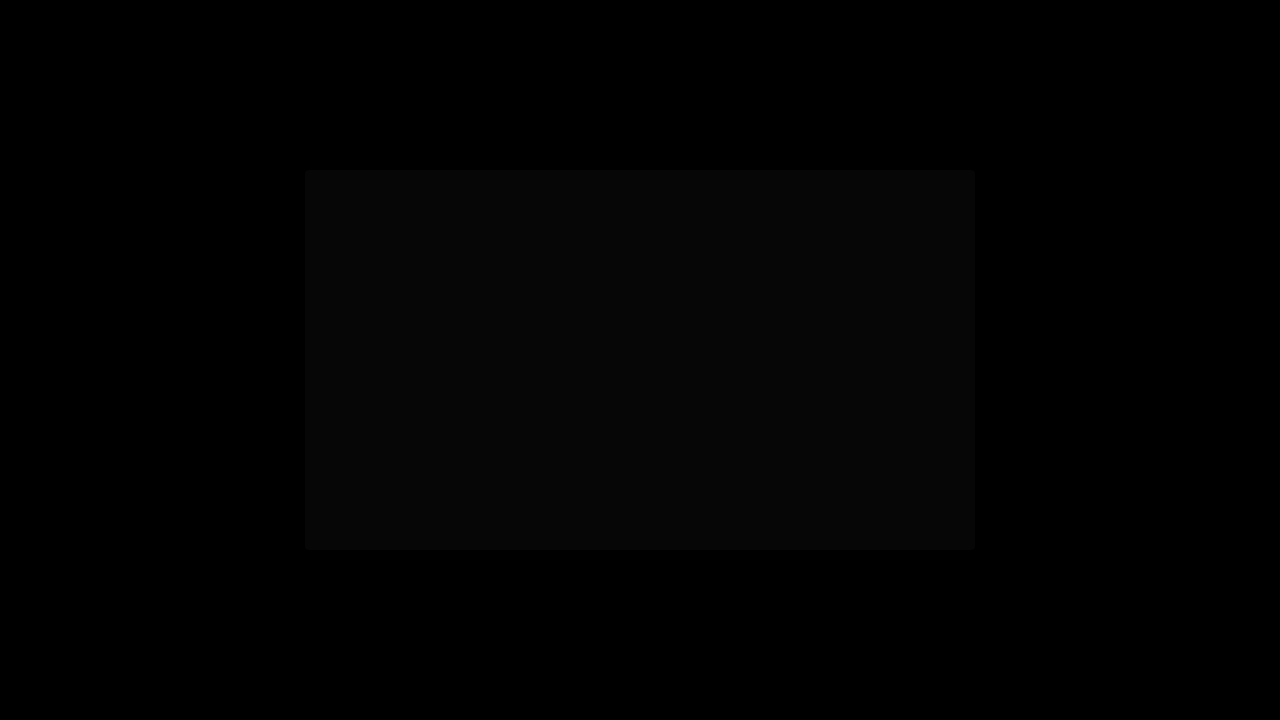

Featured Mars image loaded in lightbox
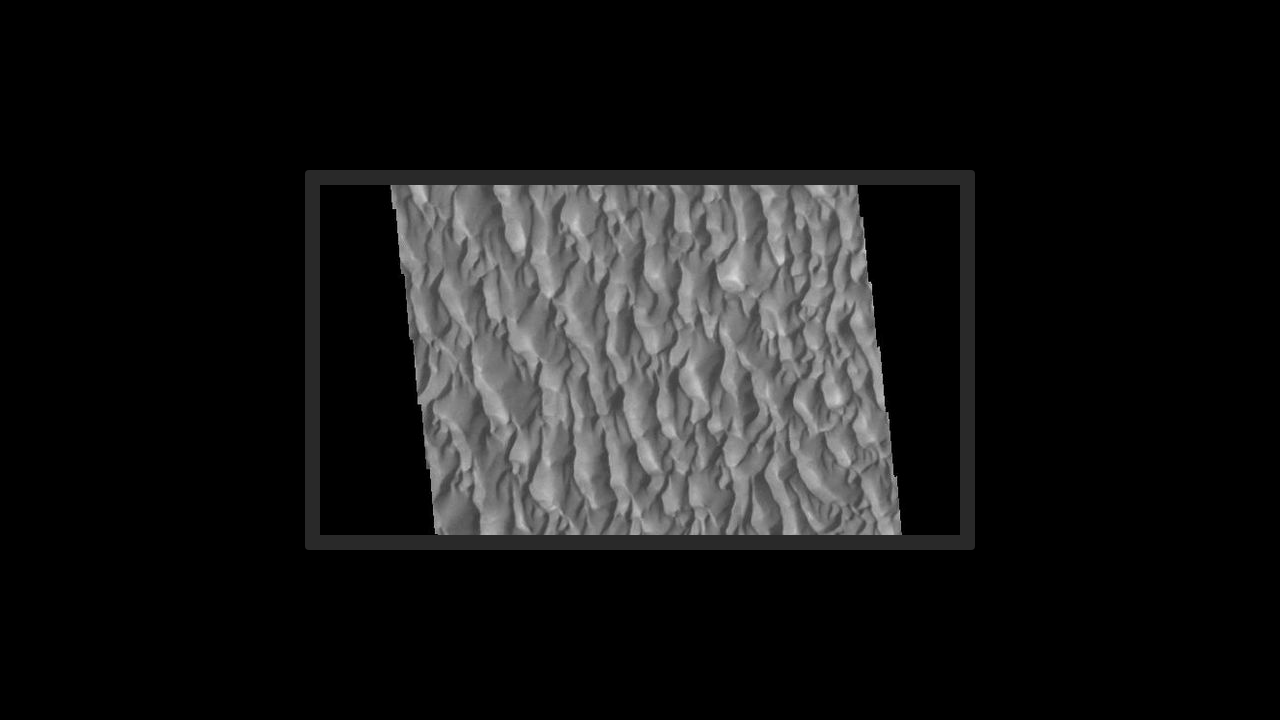

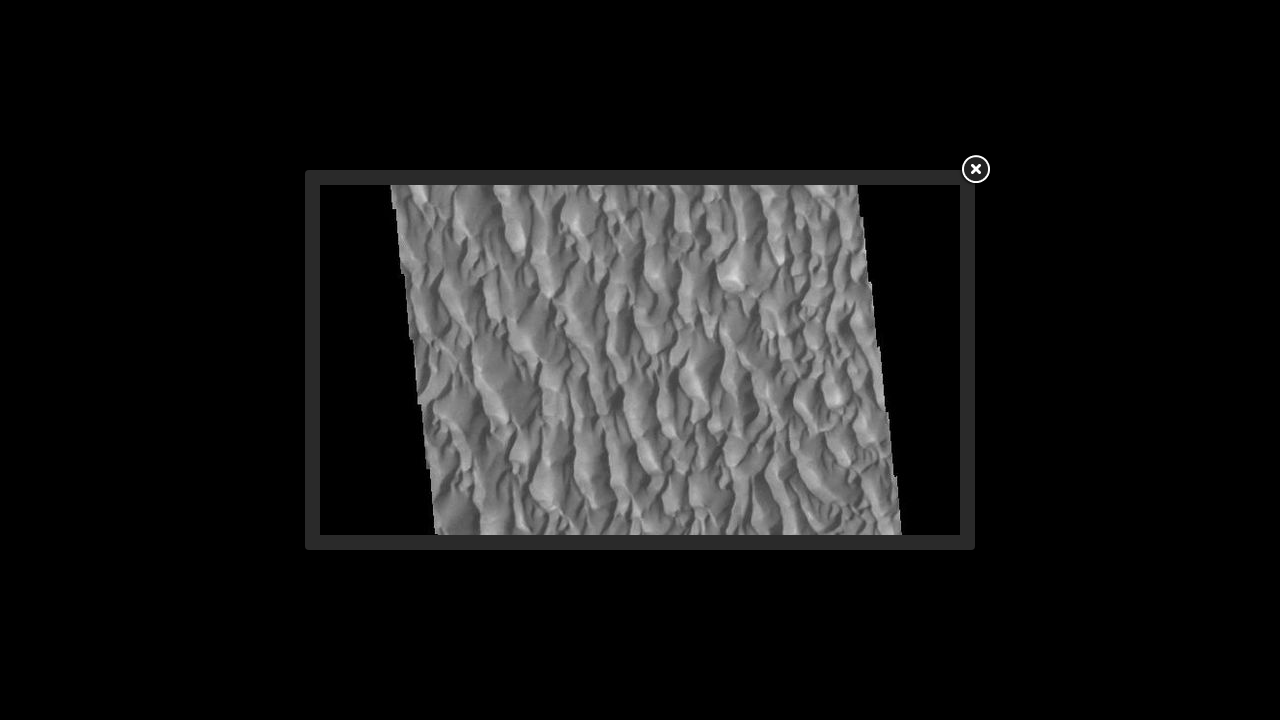